Tests scrolling functionality on a page and within a table, then validates the sum of values in a table column against a displayed total

Starting URL: https://www.rahulshettyacademy.com/AutomationPractice/

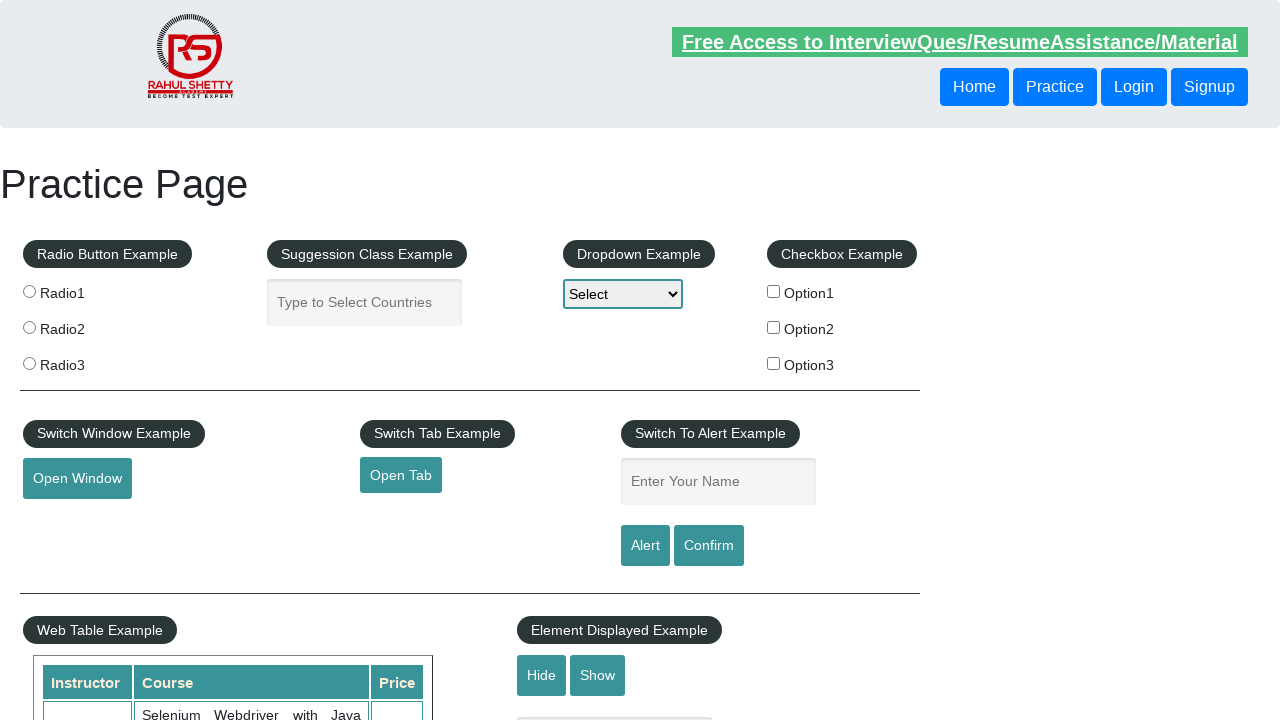

Scrolled down main window by 500 pixels
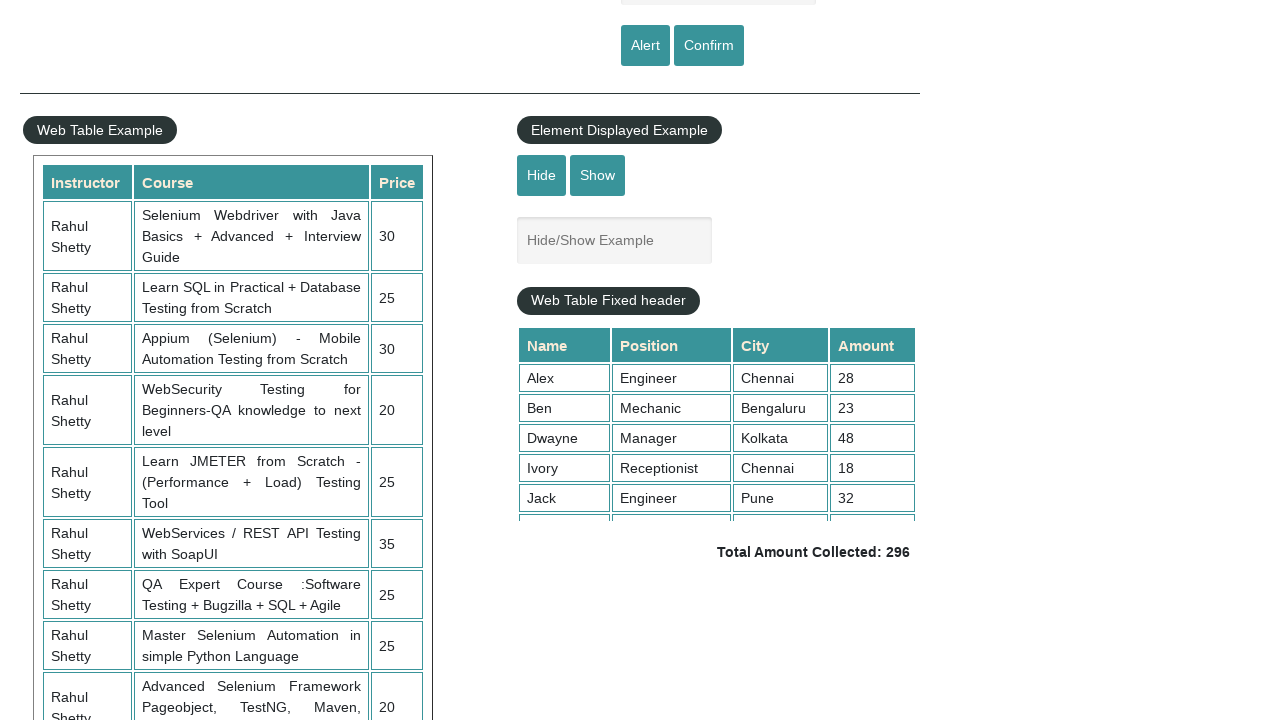

Scrolled within fixed header table to top position 5000
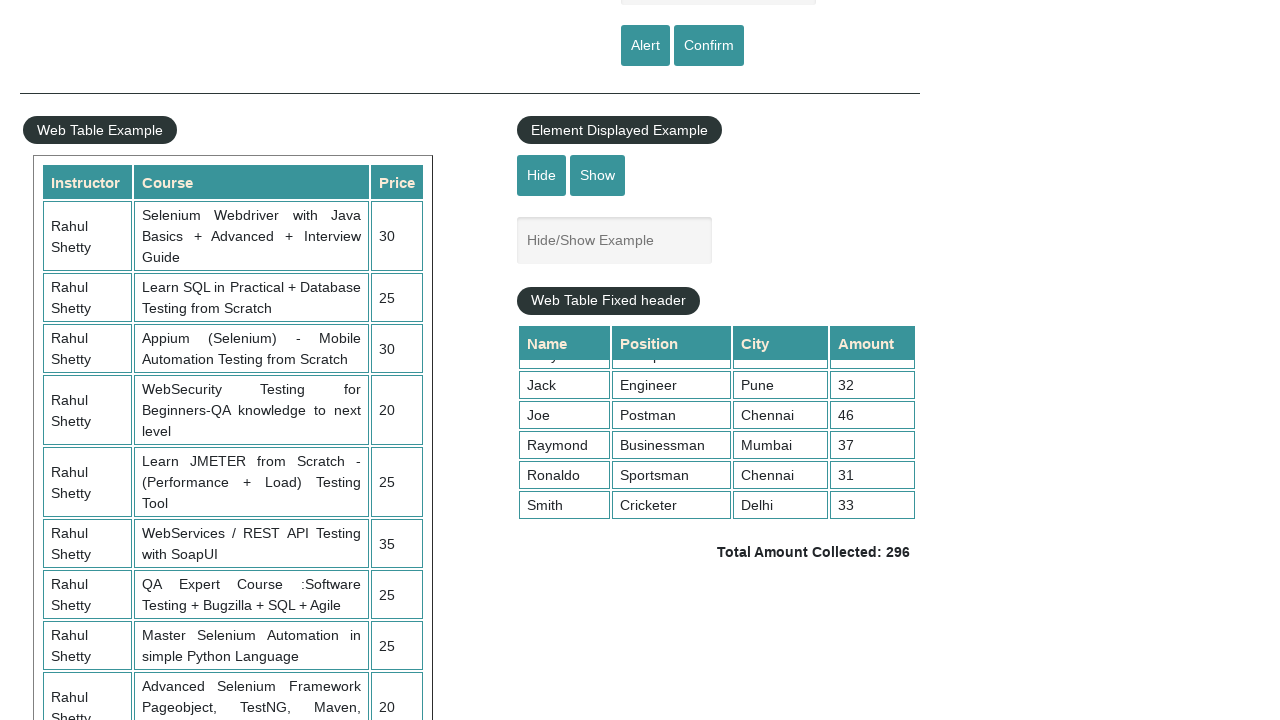

Table 4th column cells loaded
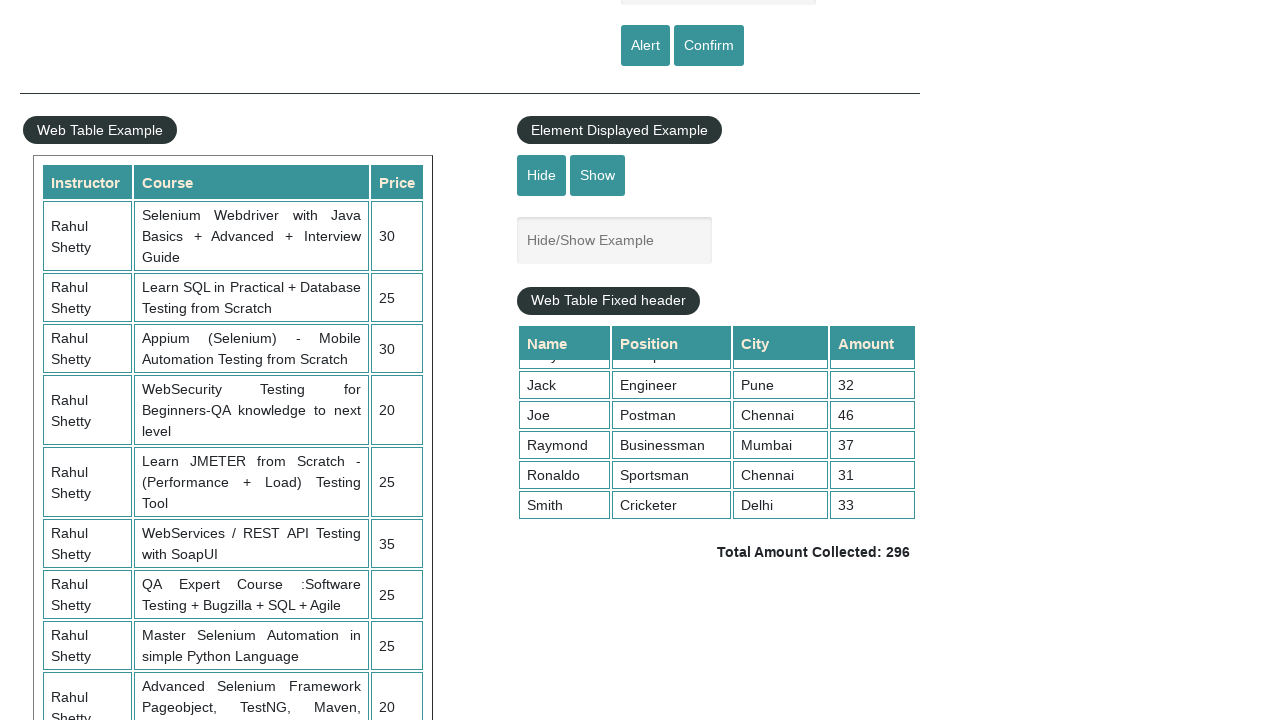

Retrieved all values from table 4th column
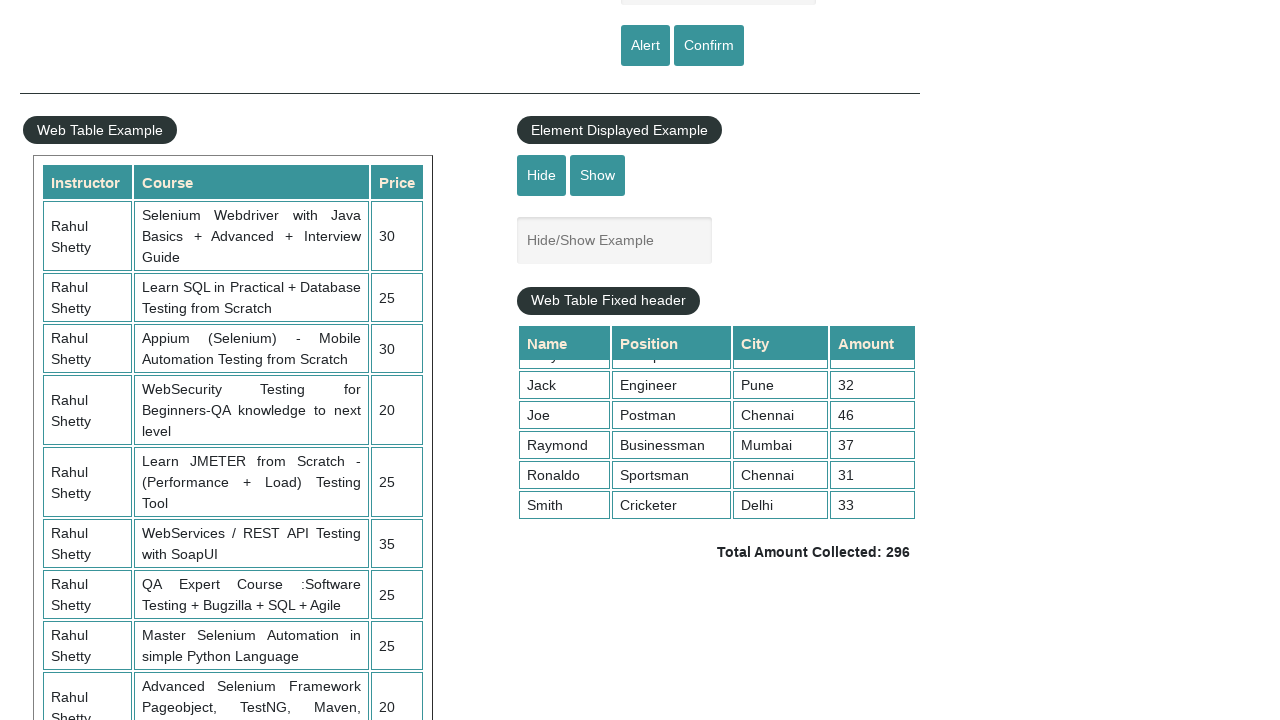

Calculated sum of all 4th column values: 296
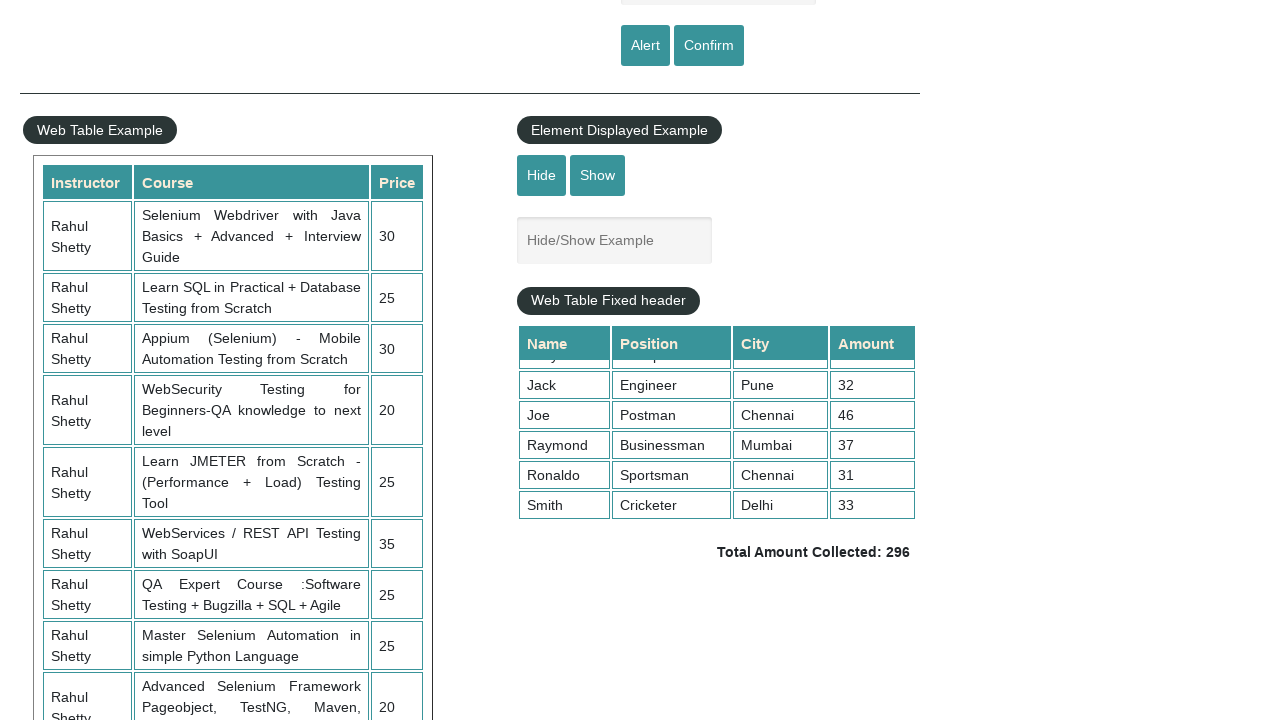

Retrieved total amount text from page
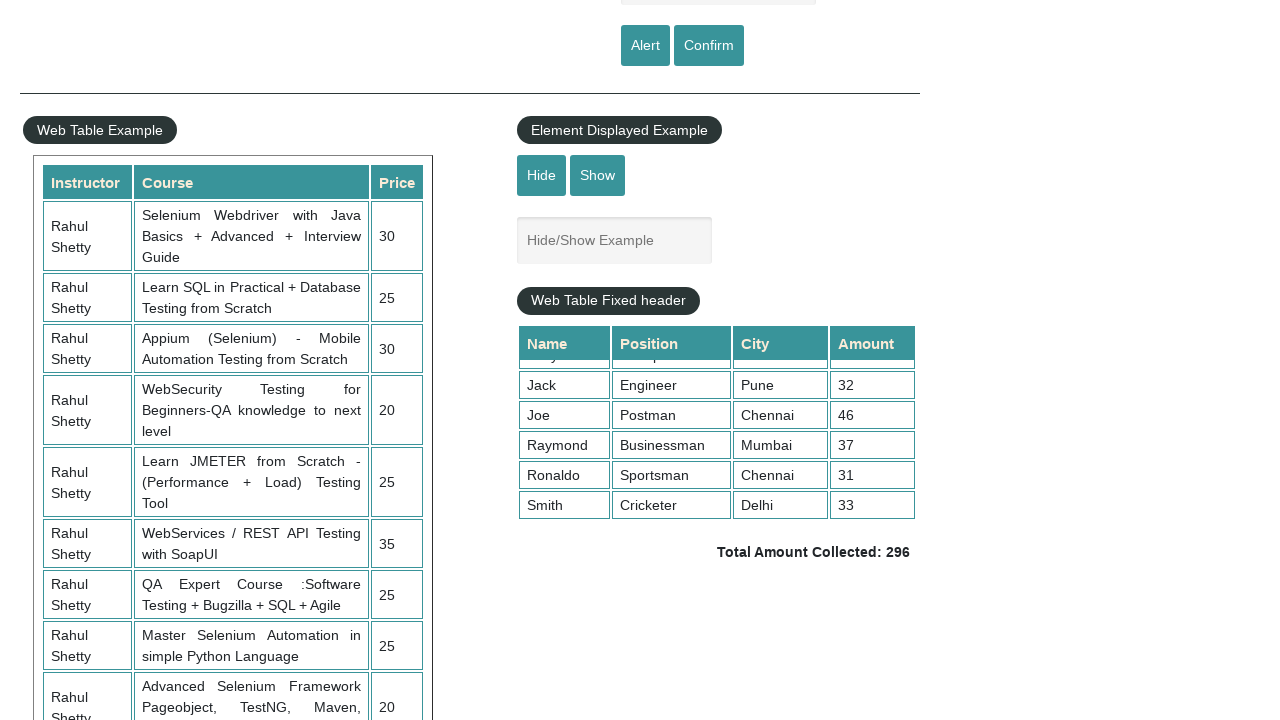

Parsed displayed total amount: 296
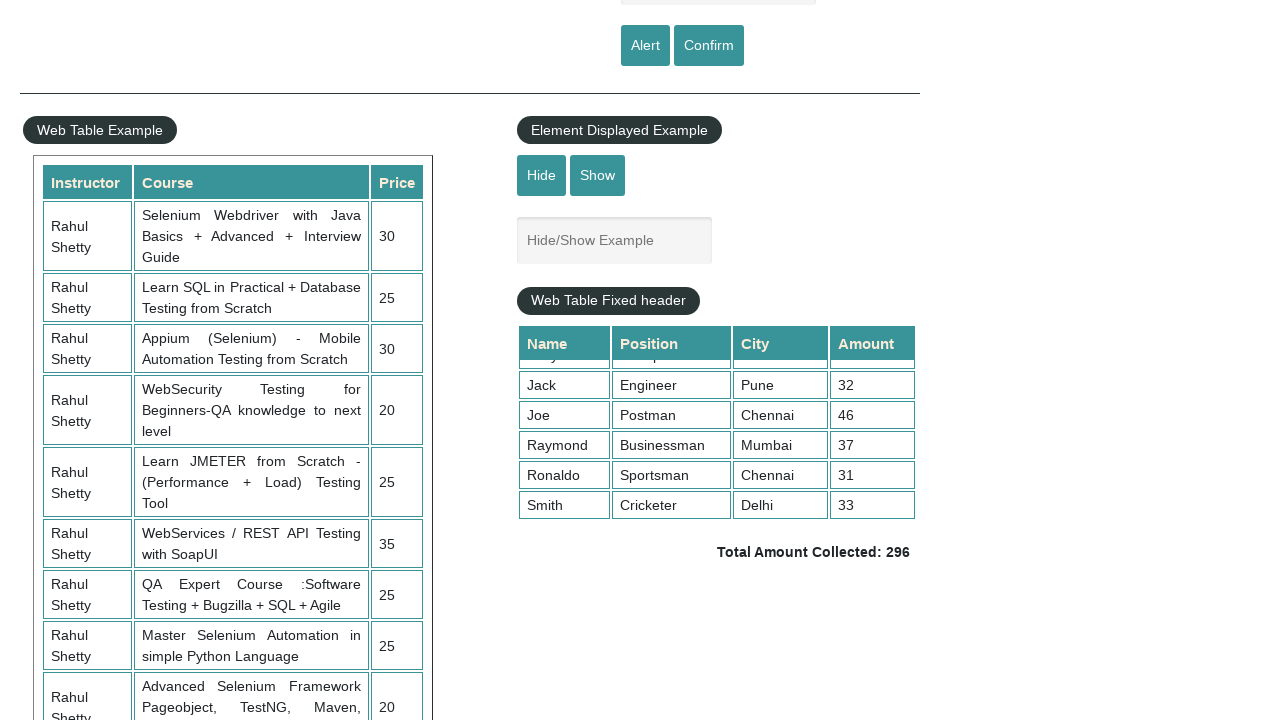

Validated that calculated sum (296) equals displayed total (296)
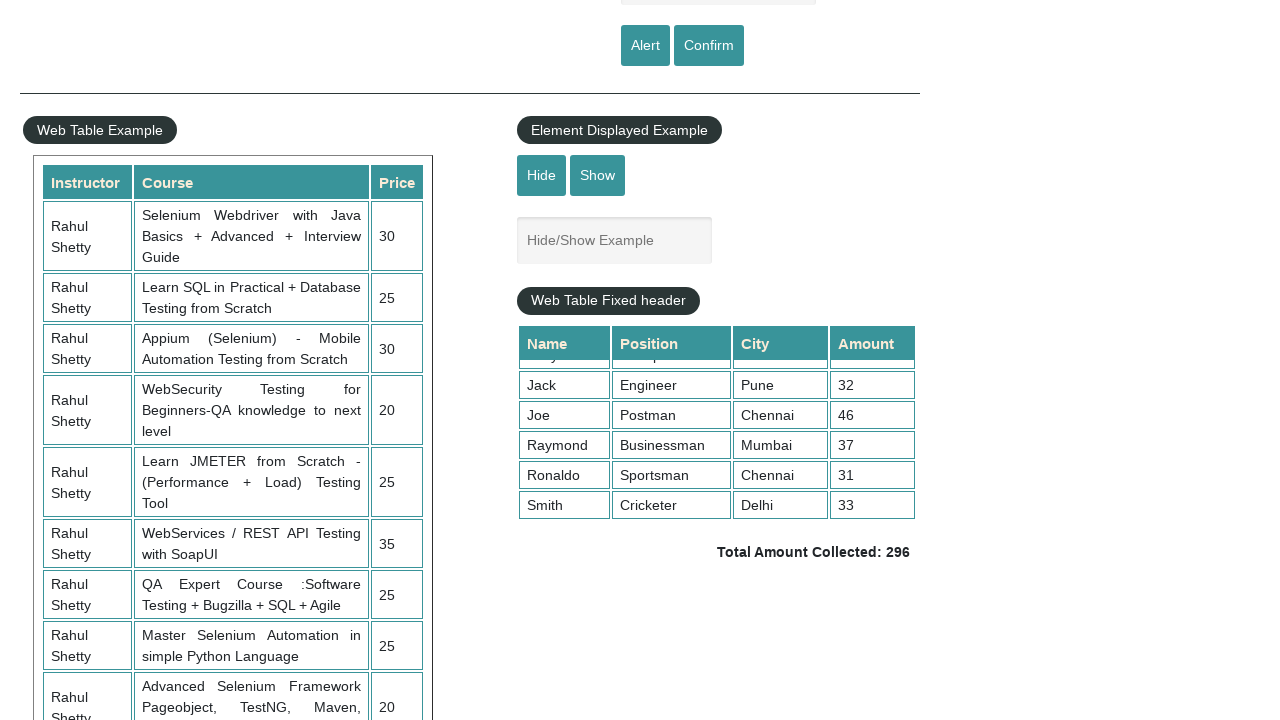

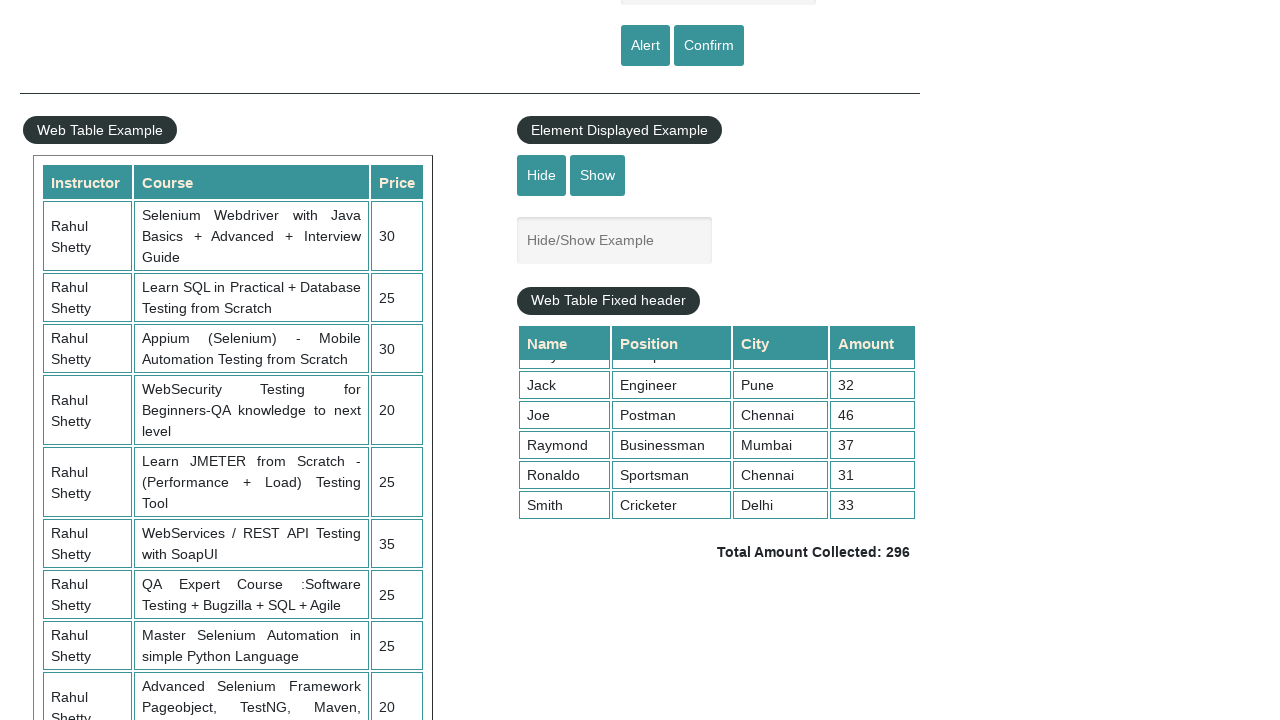